Tests adding and removing elements by clicking Add Element button and then clicking the Delete button that appears

Starting URL: https://the-internet.herokuapp.com/add_remove_elements/

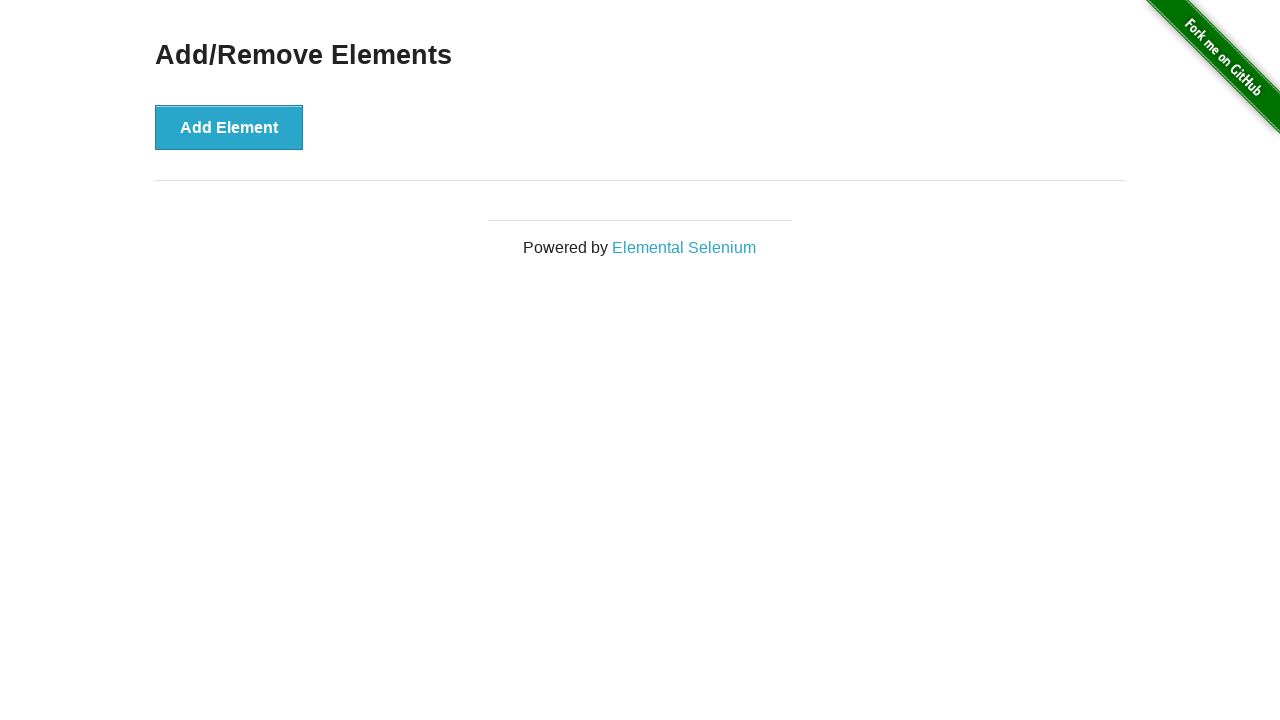

Clicked Add Element button at (229, 127) on xpath=//button
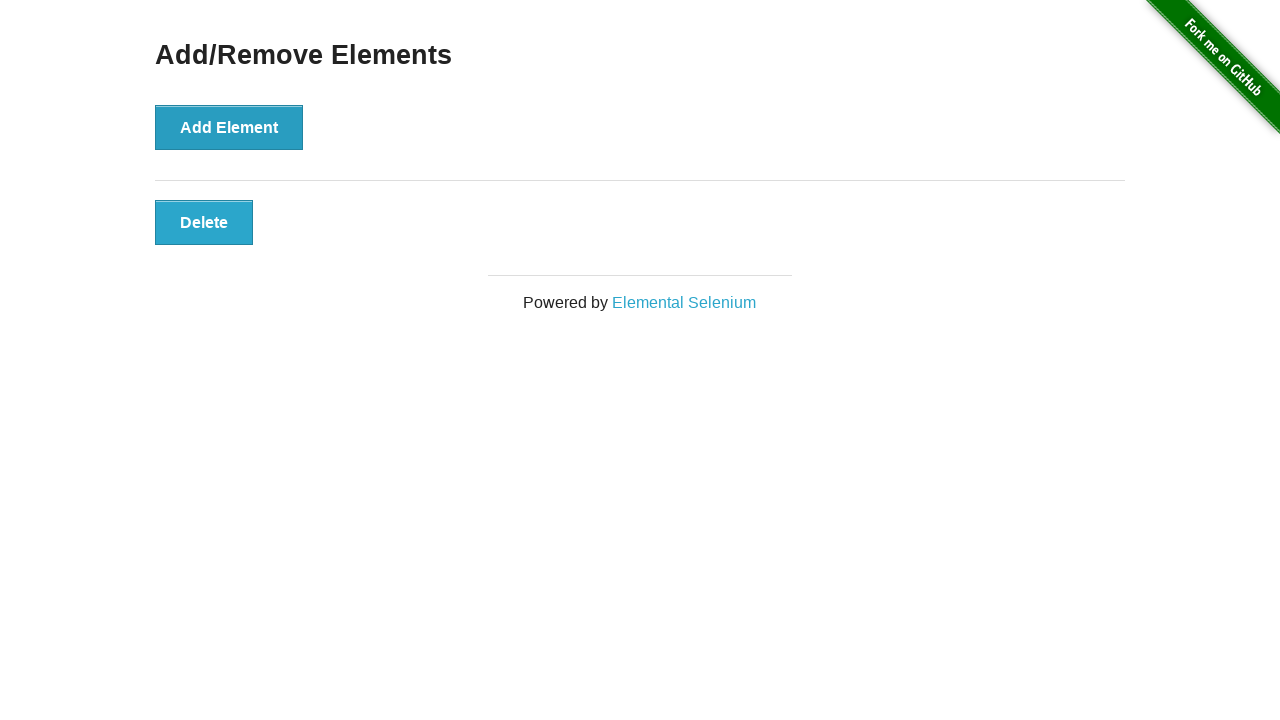

Clicked Delete button that was created at (204, 222) on xpath=//button[@class='added-manually']
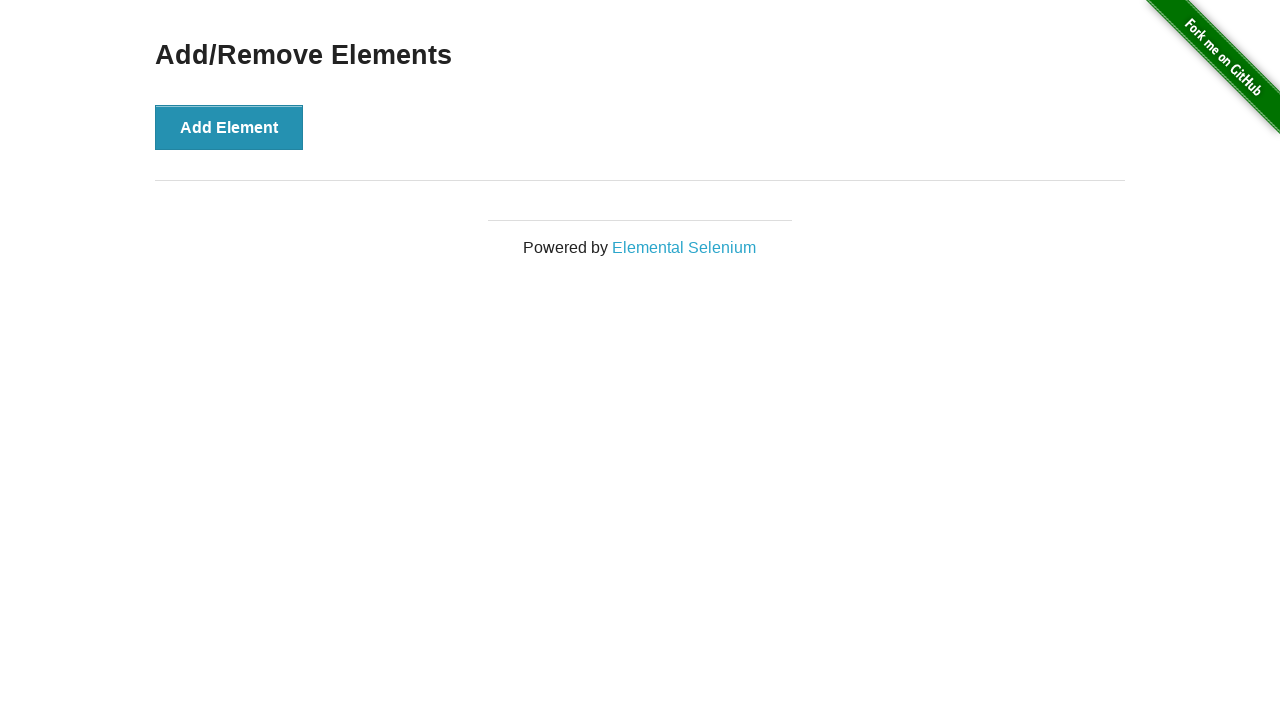

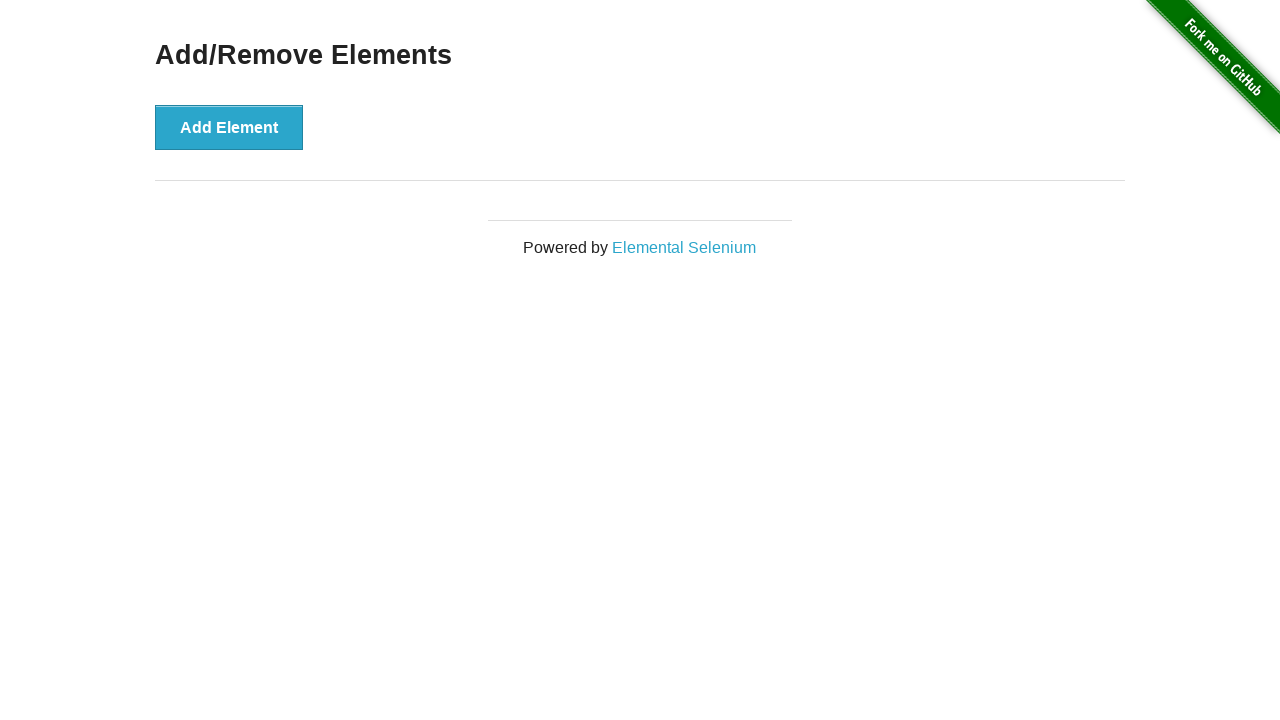